Verifies that clicking the Cart link navigates to the cart page

Starting URL: https://www.demoblaze.com/

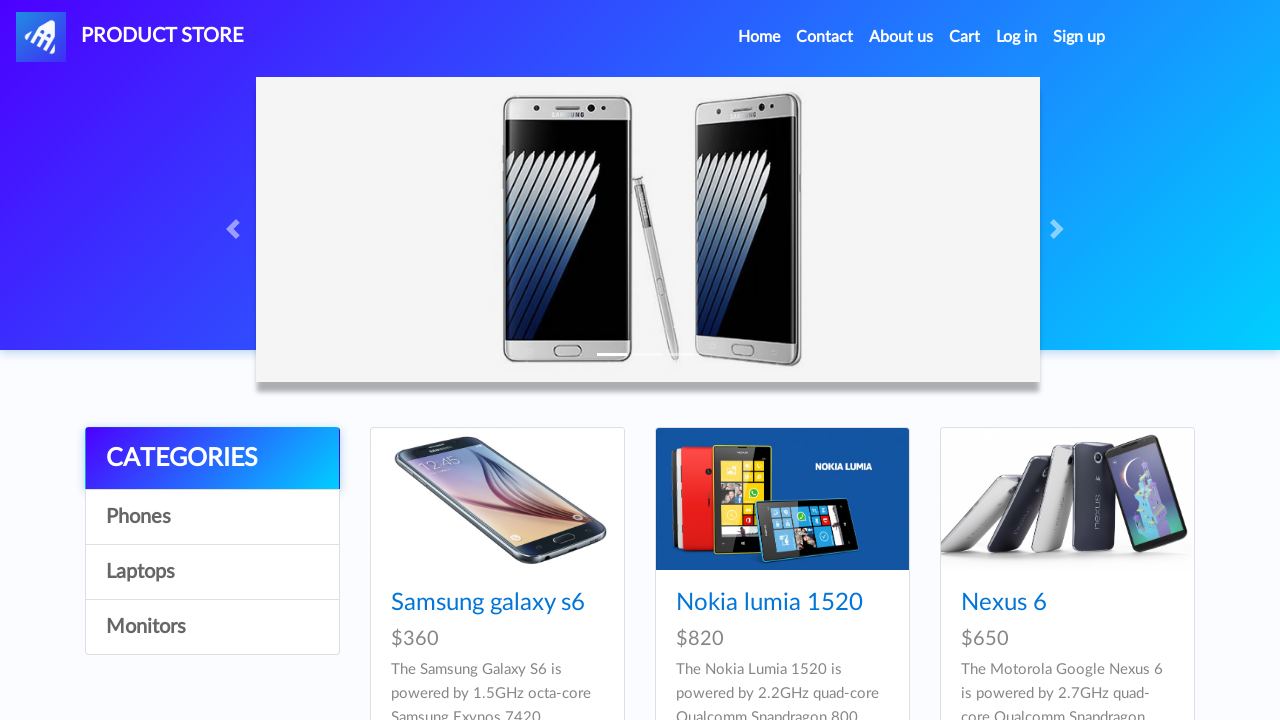

Waited for page to load with networkidle state
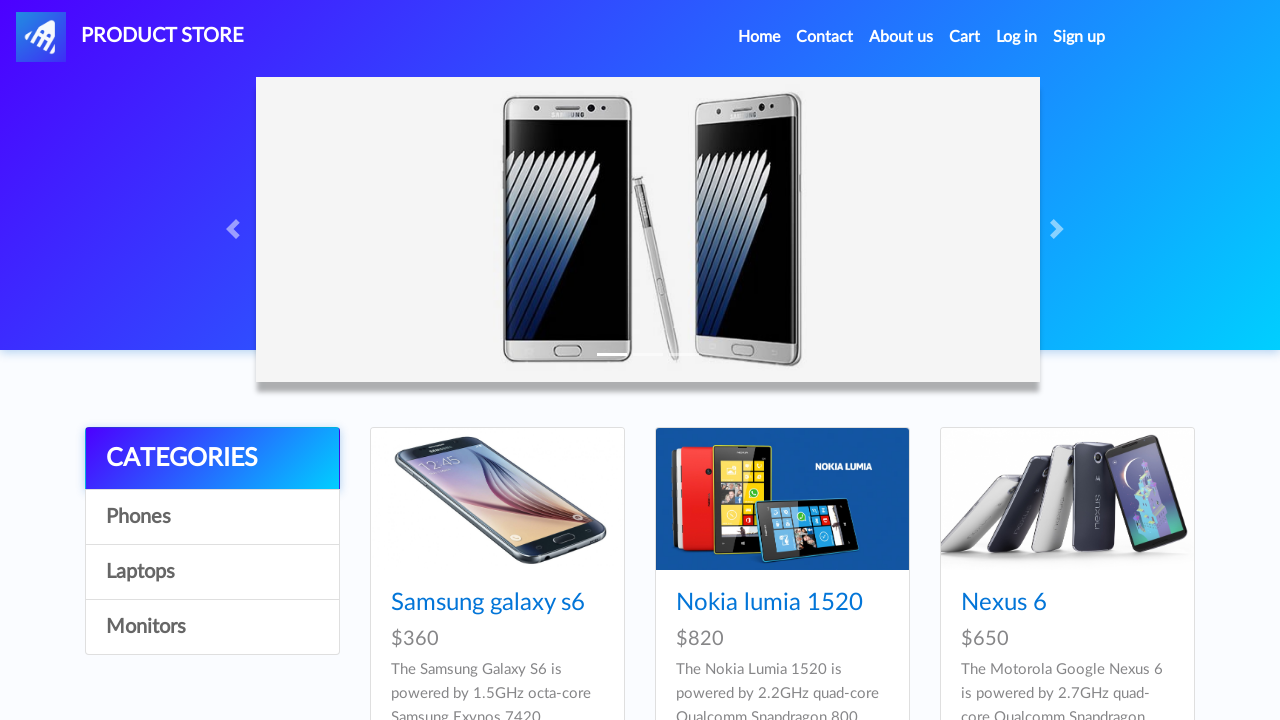

Clicked on Cart link at (965, 37) on internal:role=link[name="Cart"i]
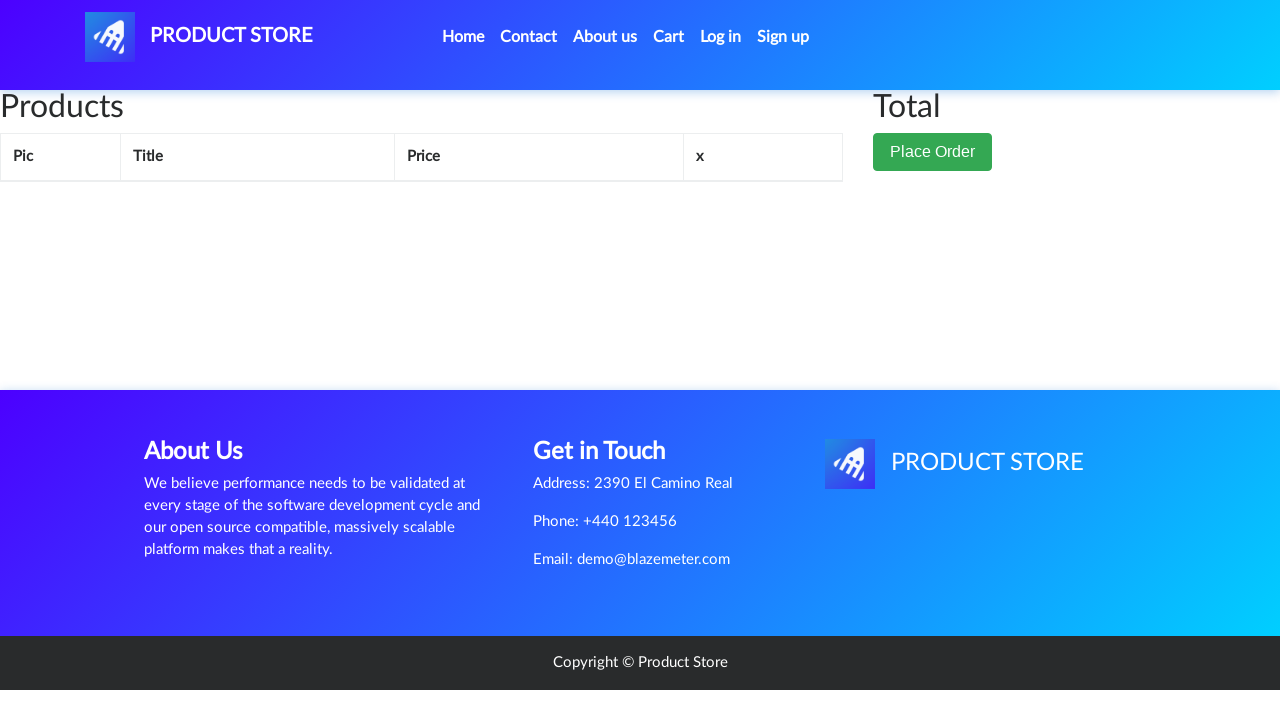

Verified that page navigated to cart page (URL: https://www.demoblaze.com/cart.html)
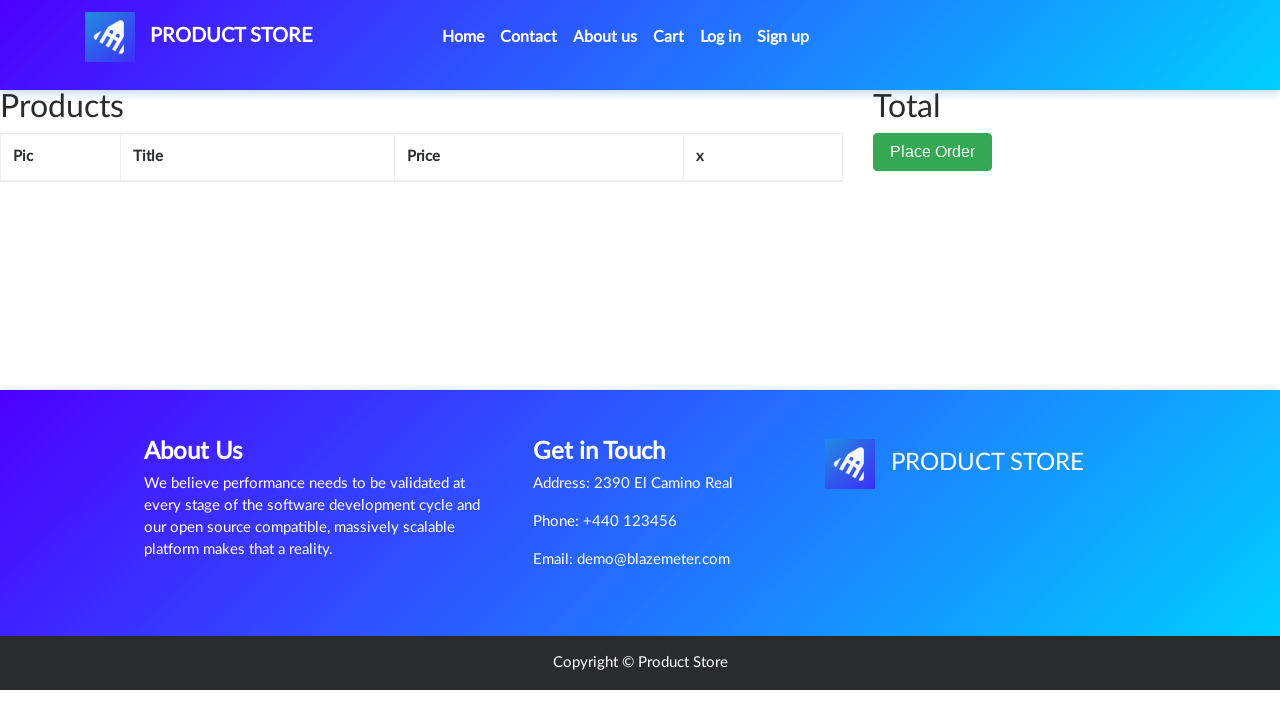

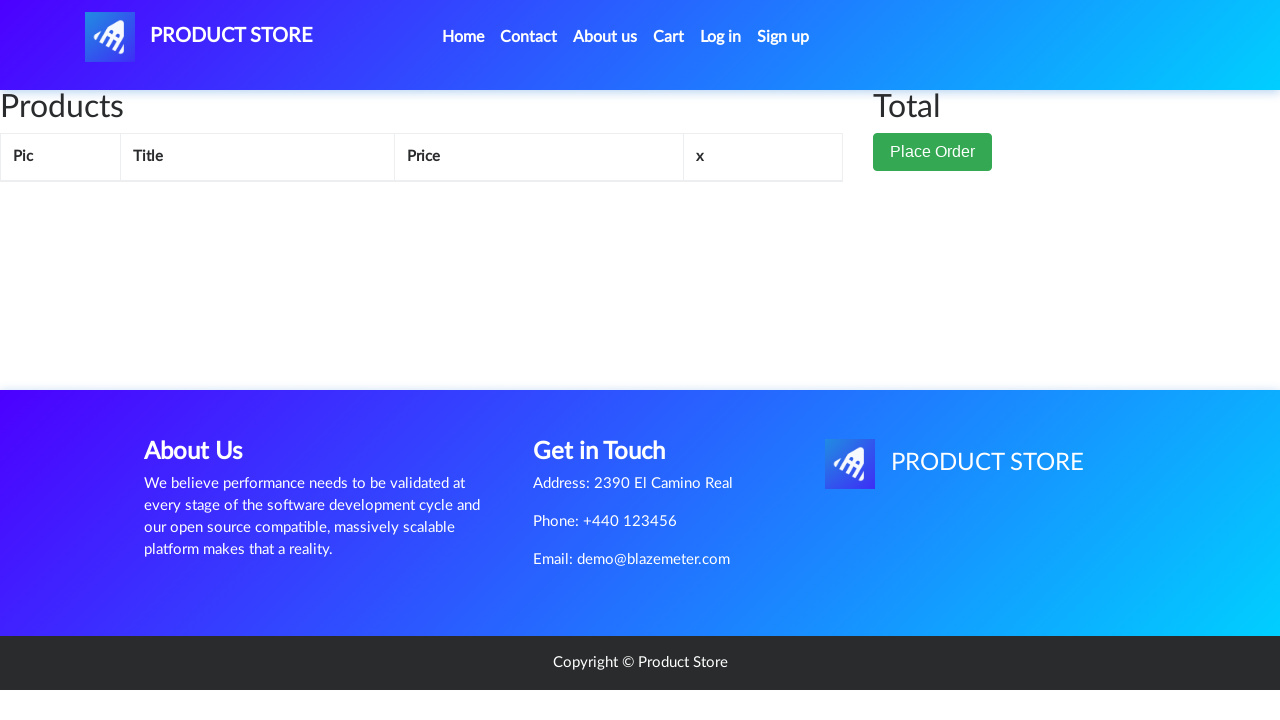